Tests that specific required text content (business name, contact info, address) appears on each page of the website

Starting URL: https://ntig-uppsala.github.io/Frisor-Saxe/index-fi.html

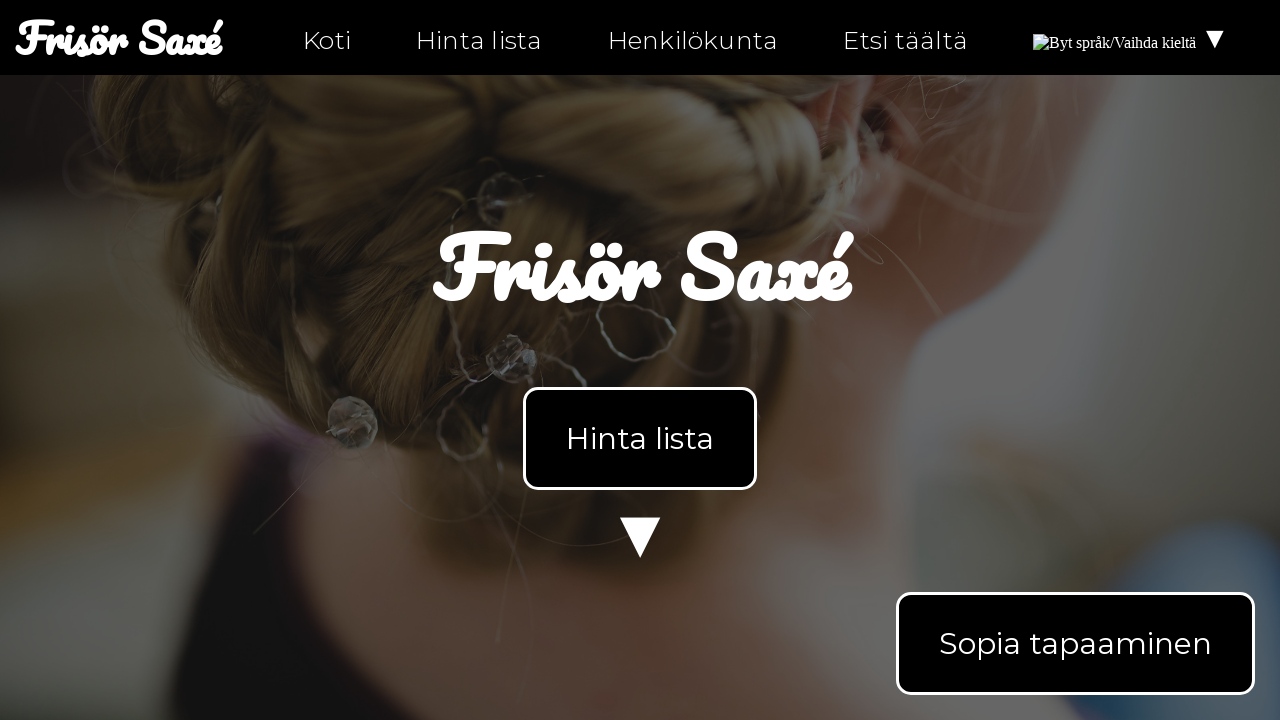

Waited for body element to load on index-fi.html
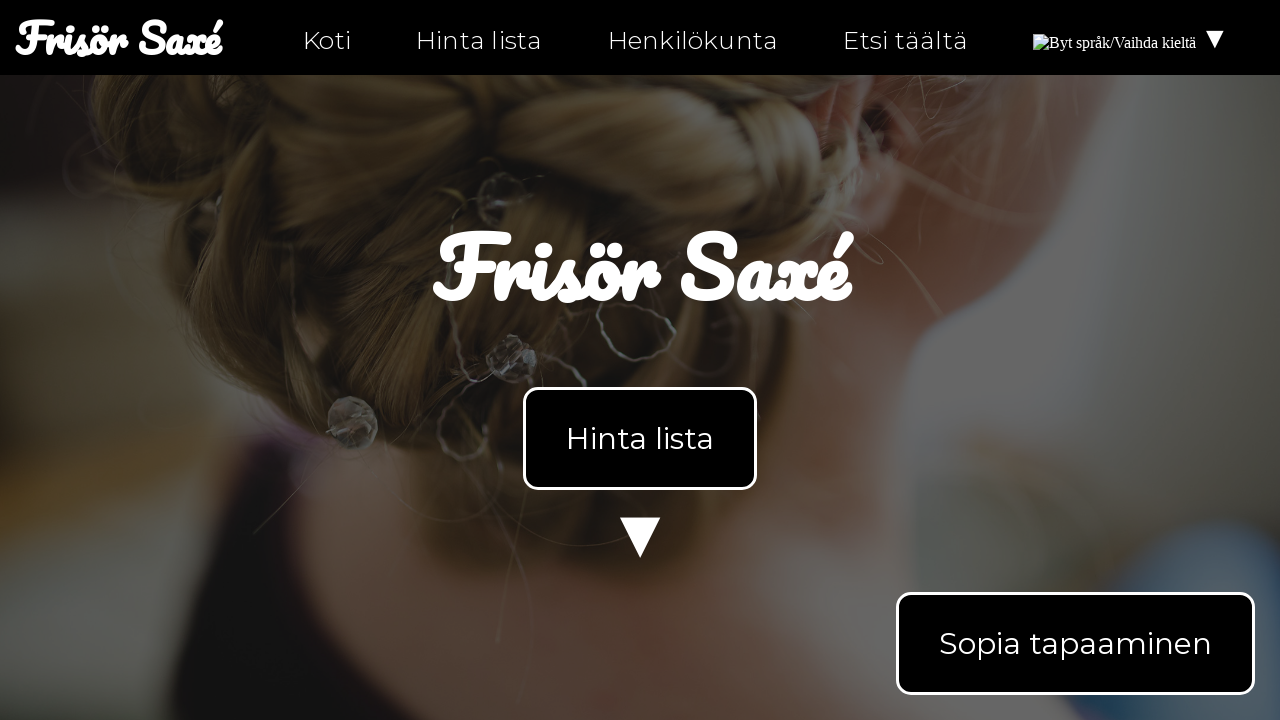

Retrieved body text content from index-fi.html
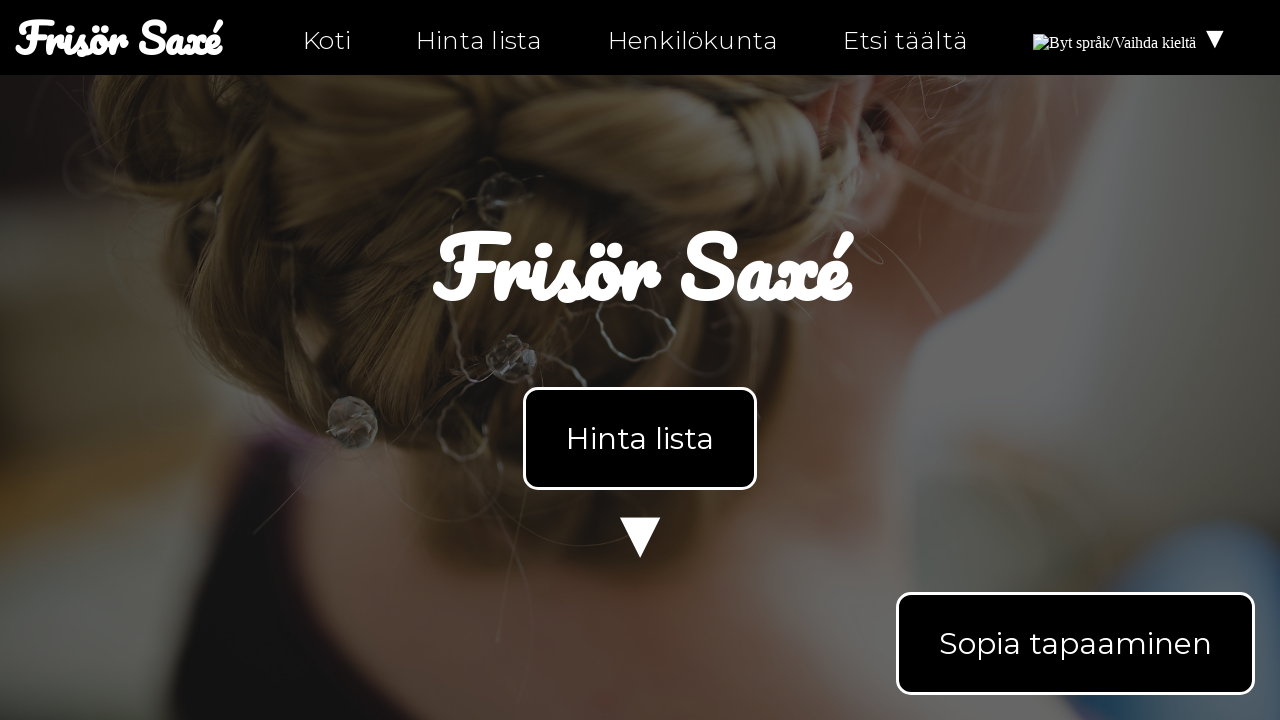

Navigated to personal-fi.html page
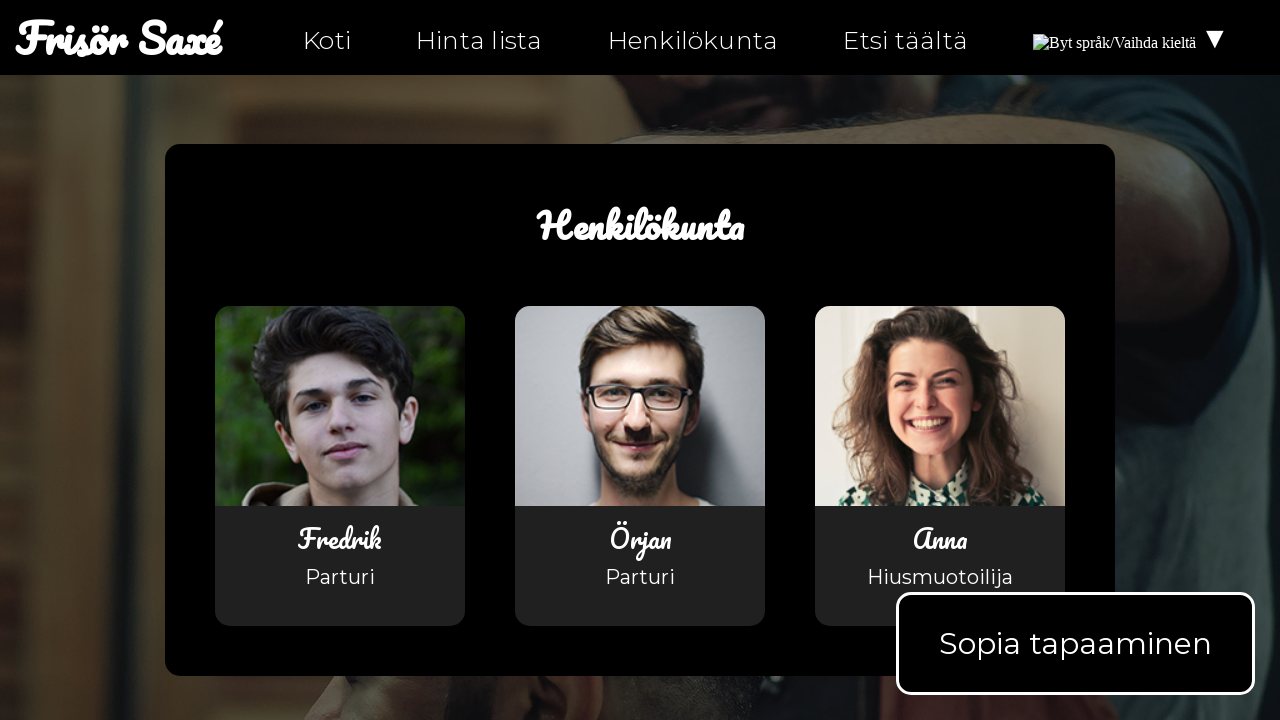

Waited for body element to load on personal-fi.html
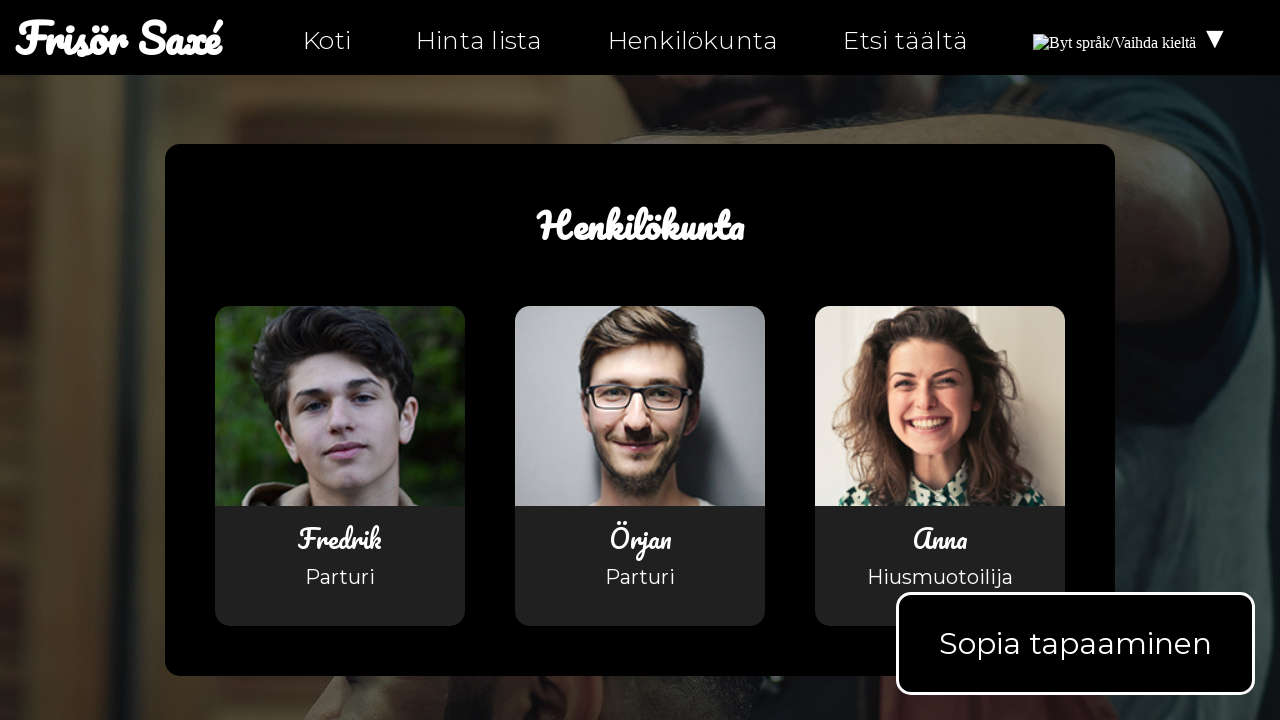

Navigated to hitta-hit-fi.html page
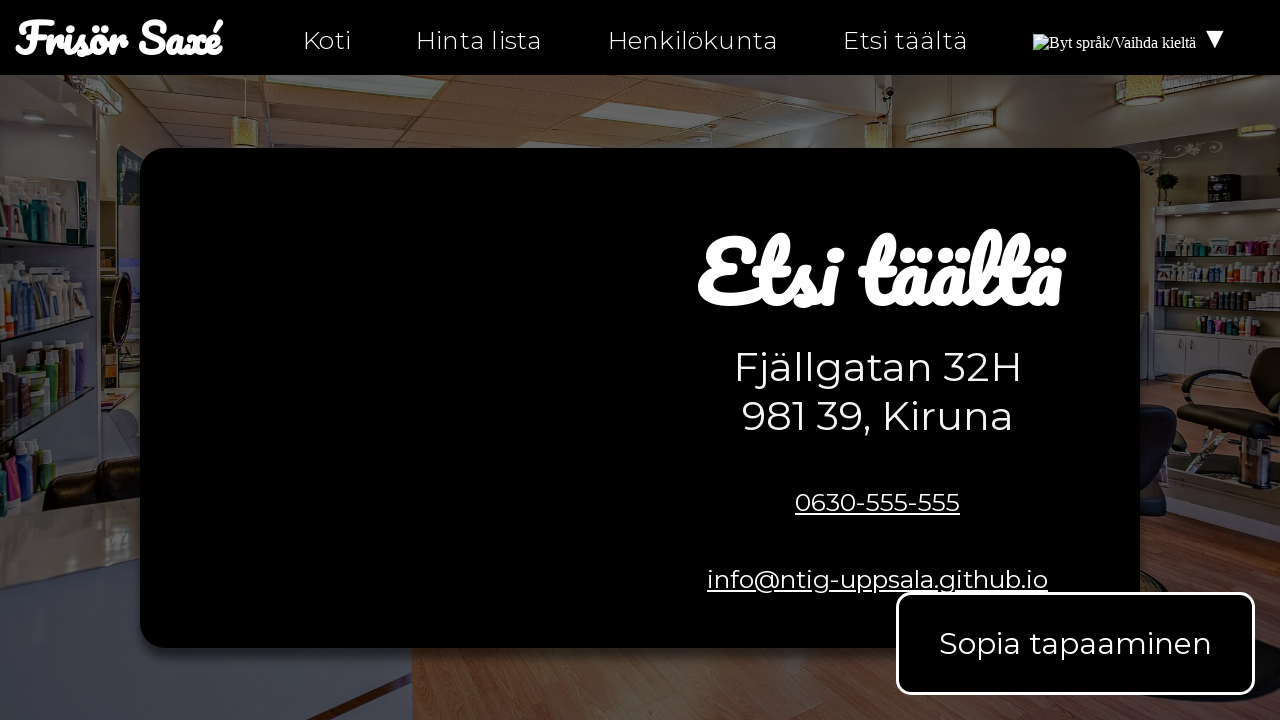

Waited for body element to load on hitta-hit-fi.html
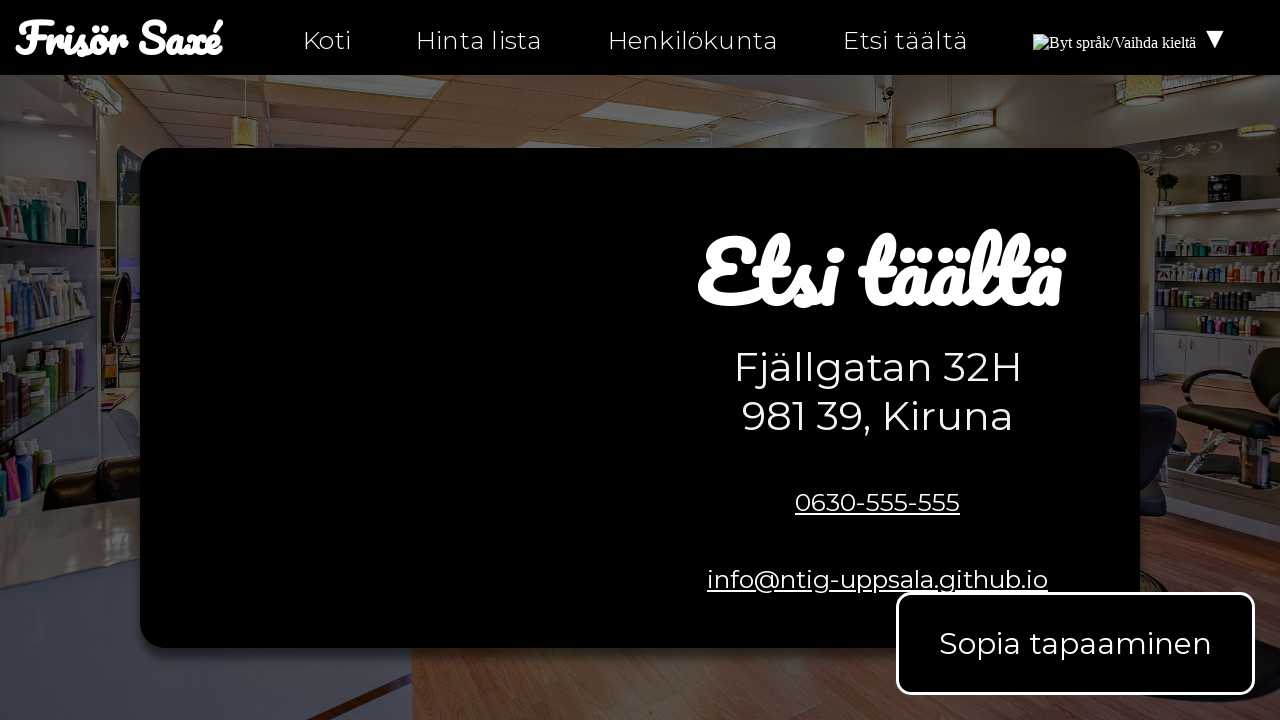

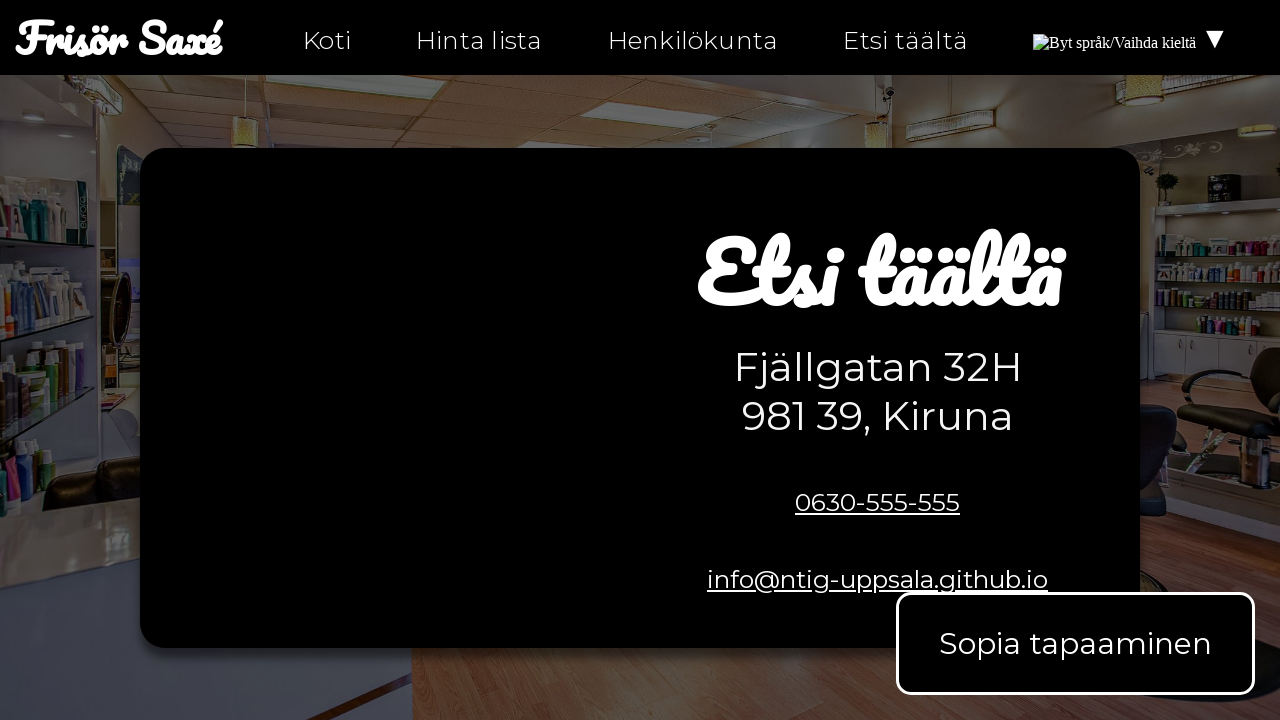